Tests sorting the Due column using semantic class selectors on the second table which has better markup with class attributes.

Starting URL: http://the-internet.herokuapp.com/tables

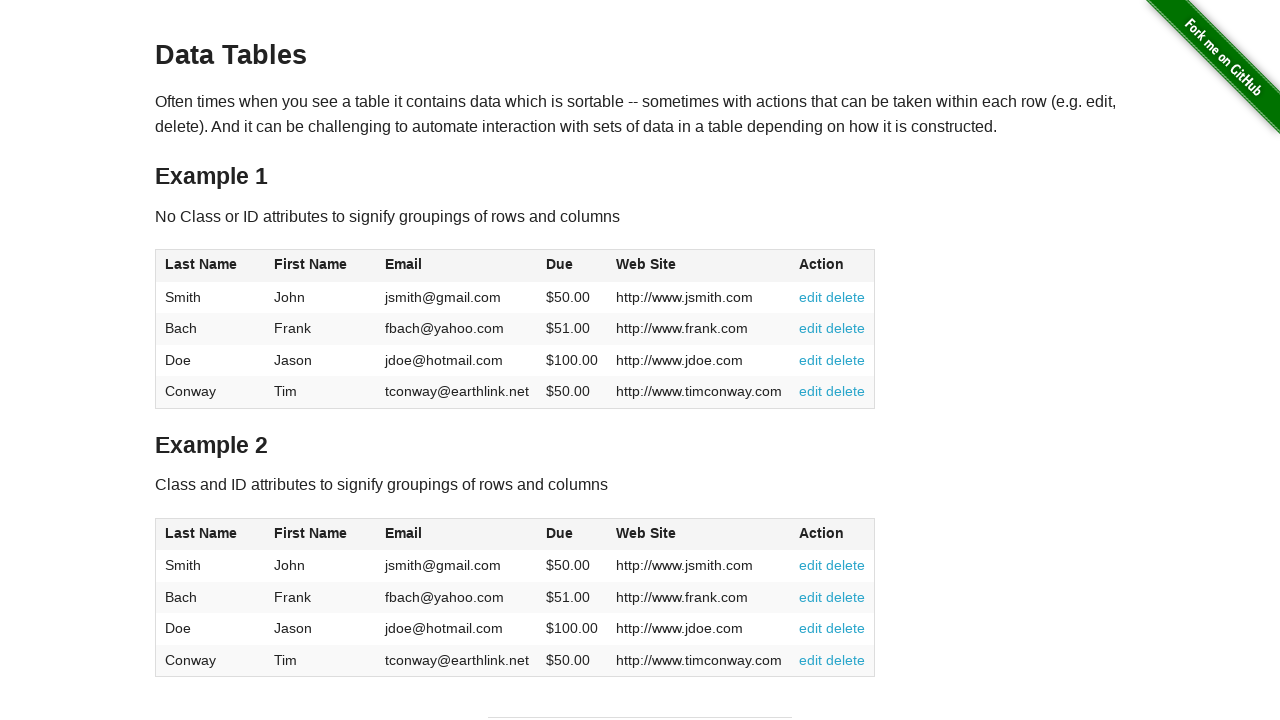

Clicked Due column header in second table using semantic class selector at (560, 533) on #table2 thead .dues
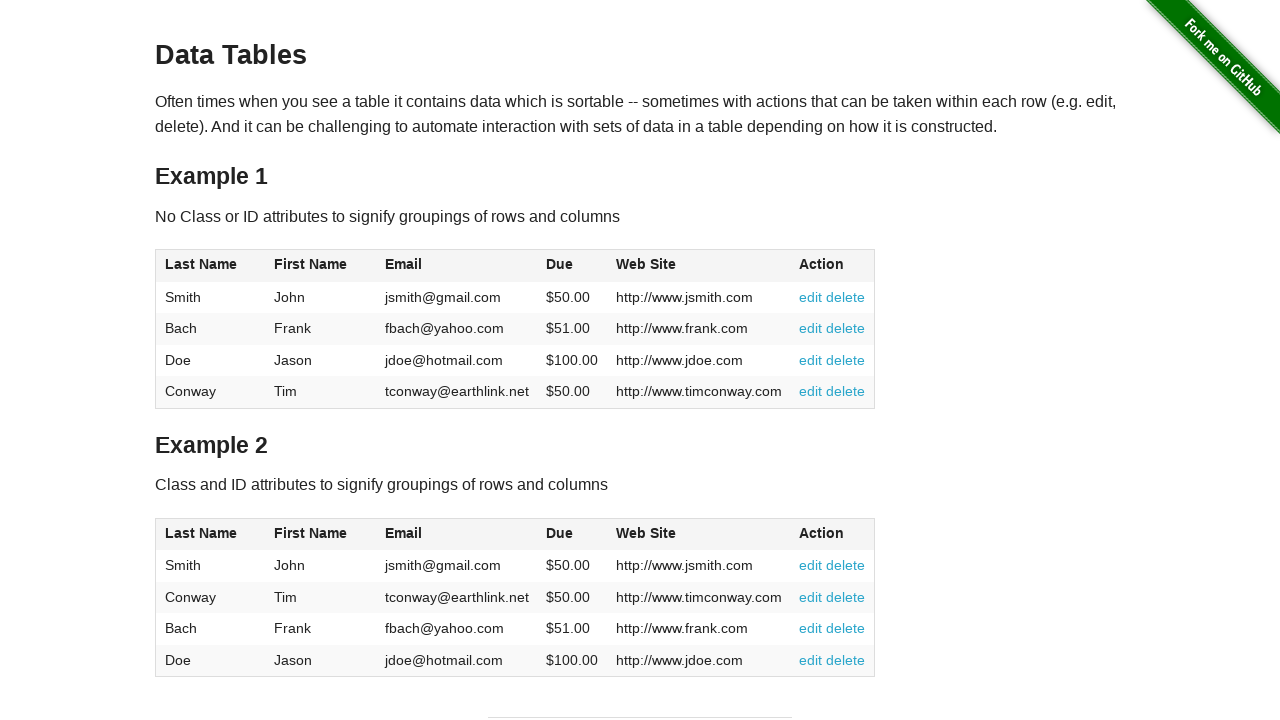

Due column data loaded and ready in second table
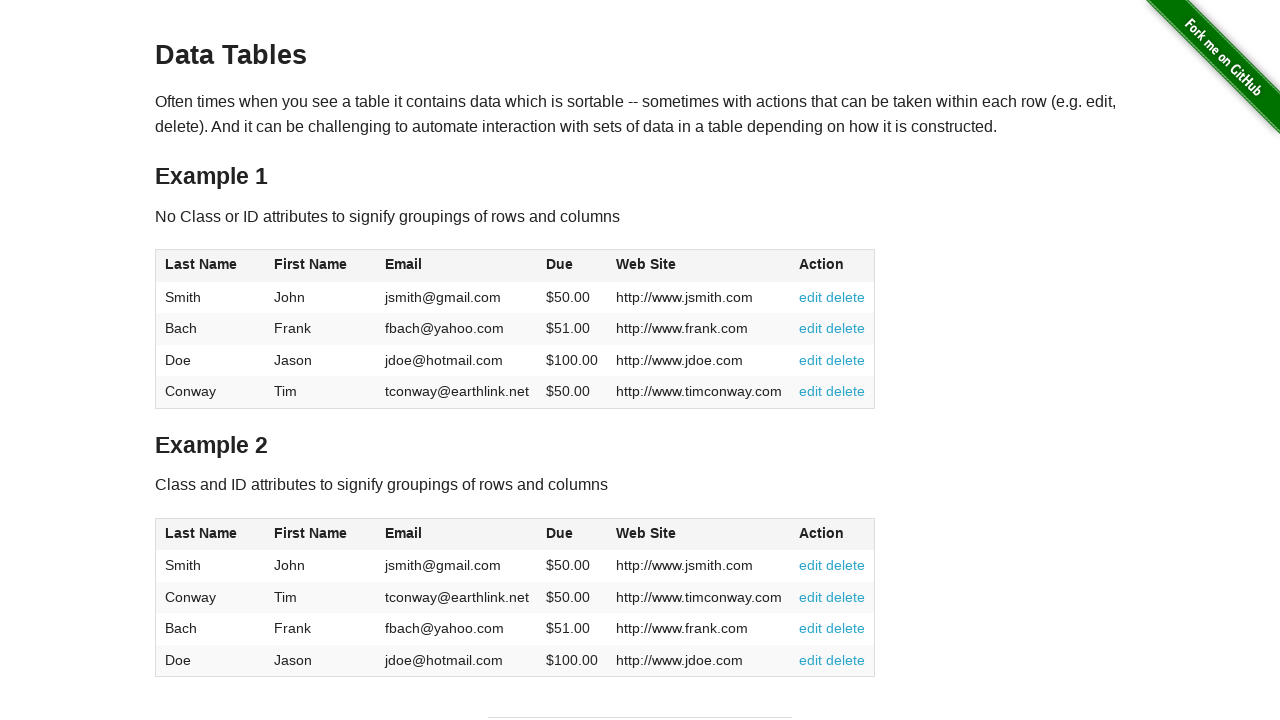

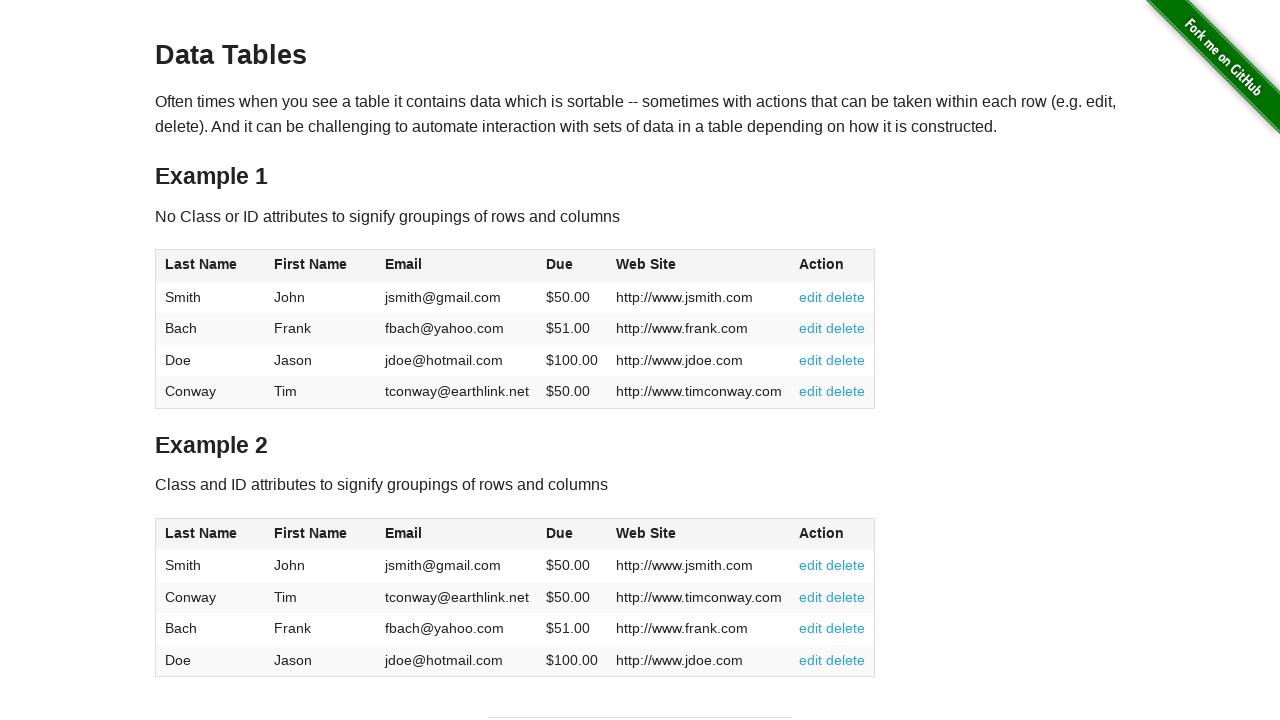